Tests page refresh functionality by modifying a text box value, refreshing the page, and verifying the text box returns to its default value.

Starting URL: https://kristinek.github.io/site/examples/act

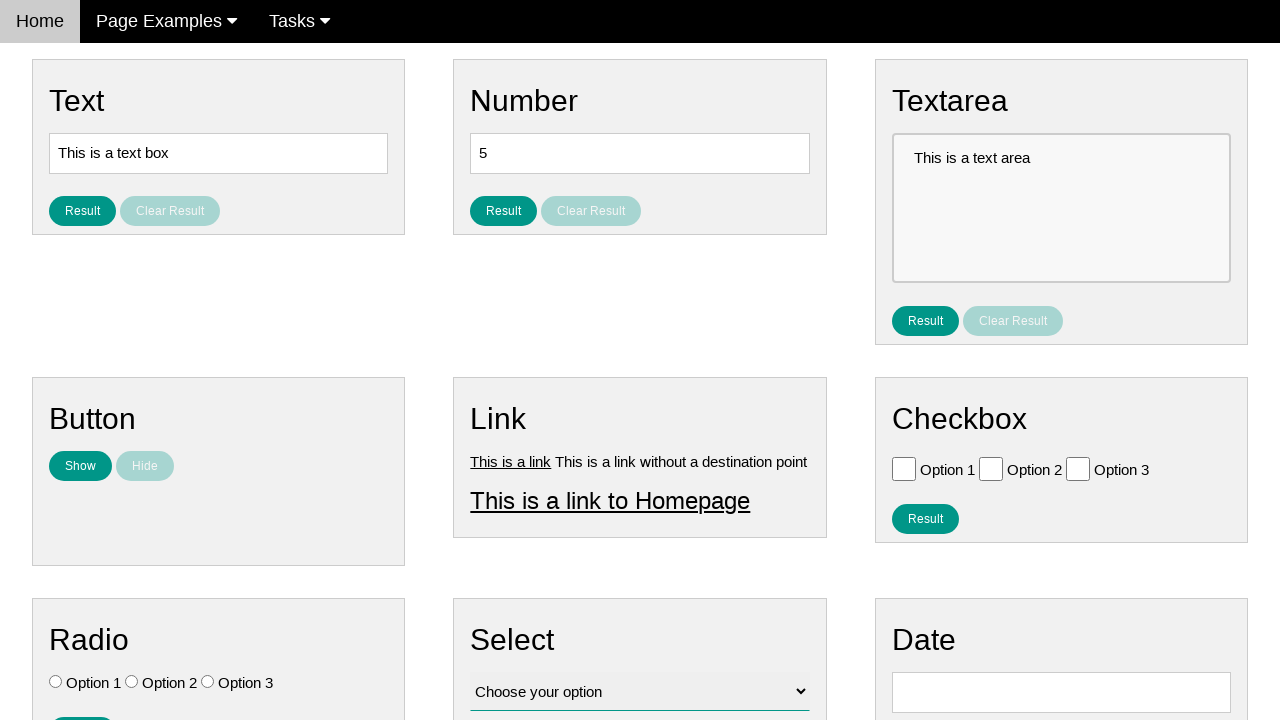

Located text box element with name 'vfb-5'
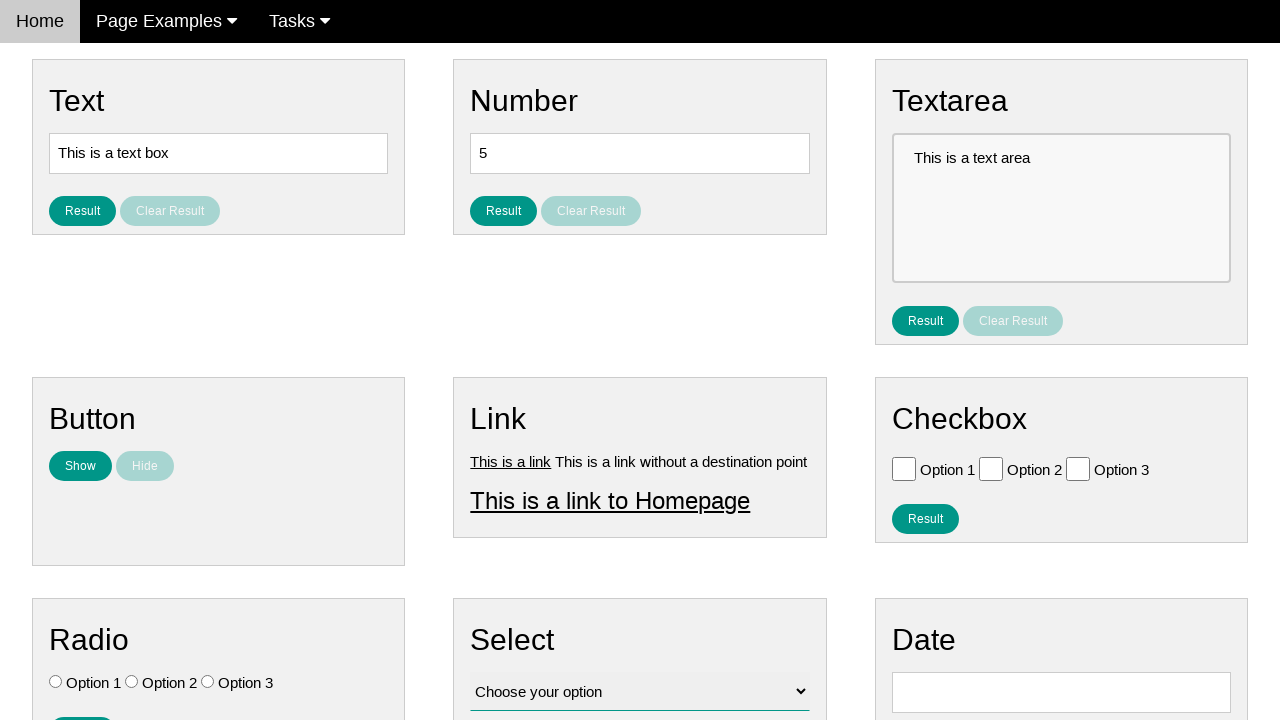

Filled text box with modified text: 'This is a text box asd' on input[name='vfb-5']
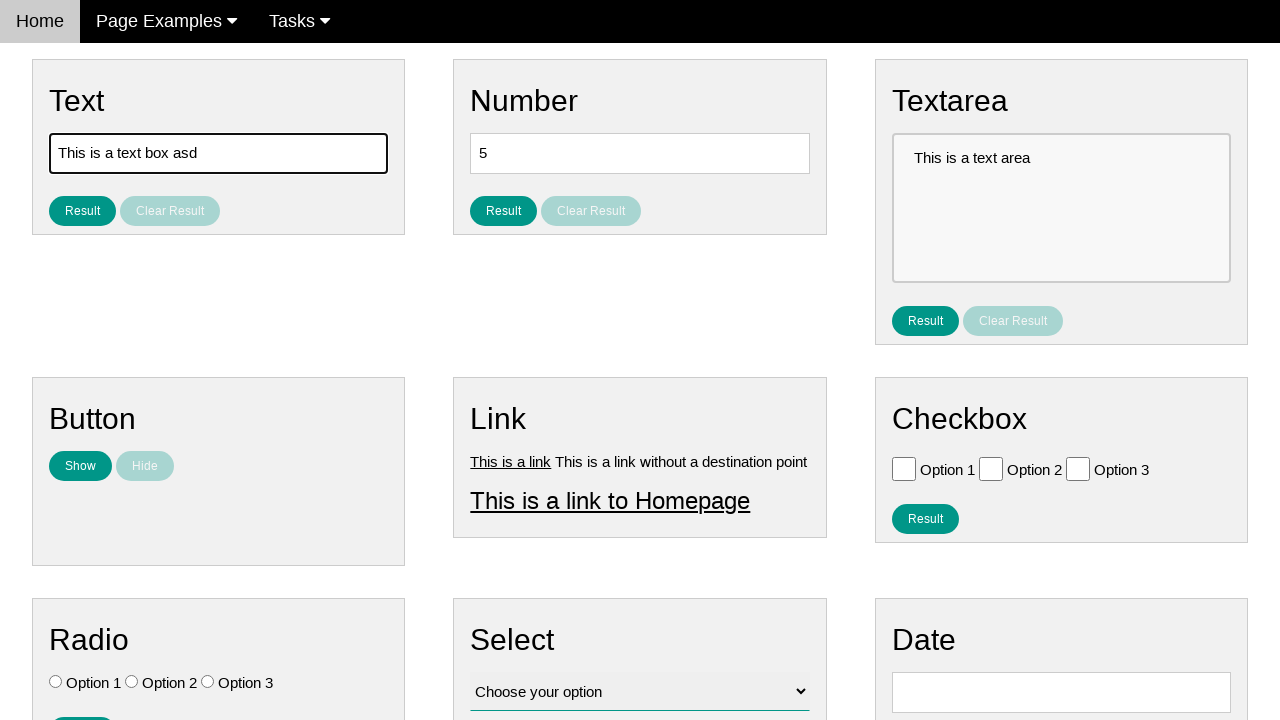

Verified text box contains the modified text 'This is a text box asd'
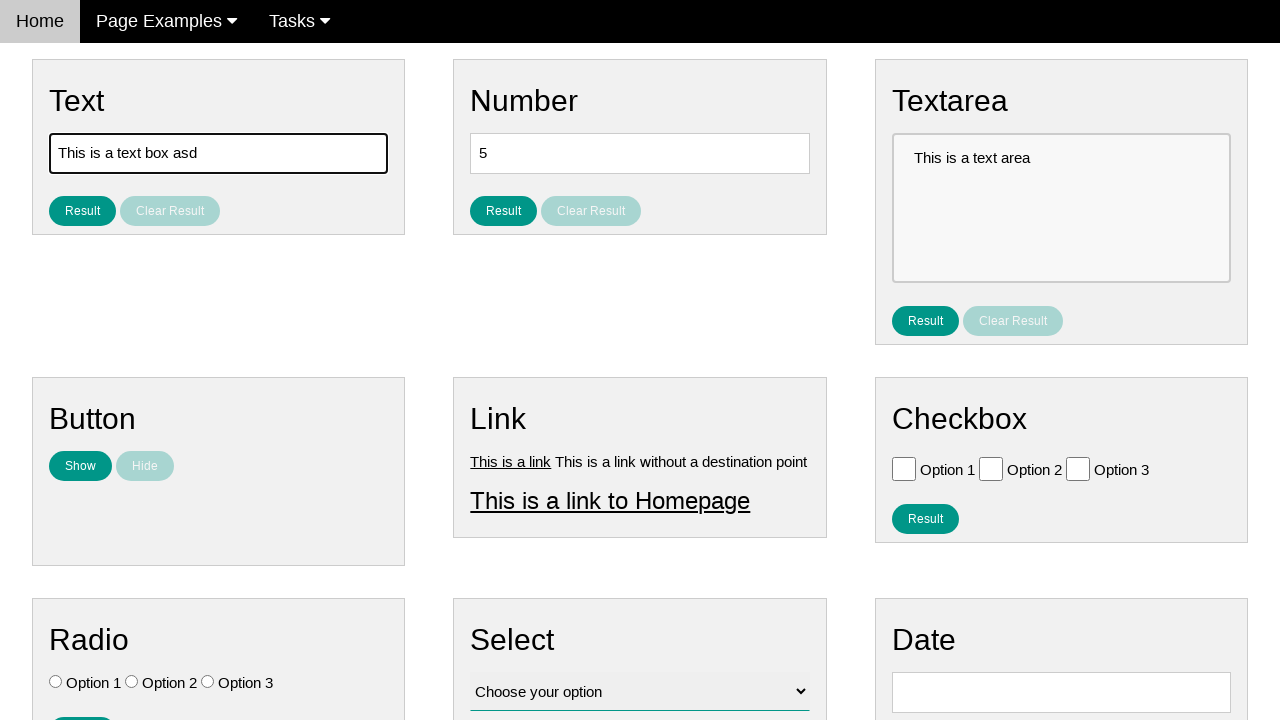

Refreshed the page
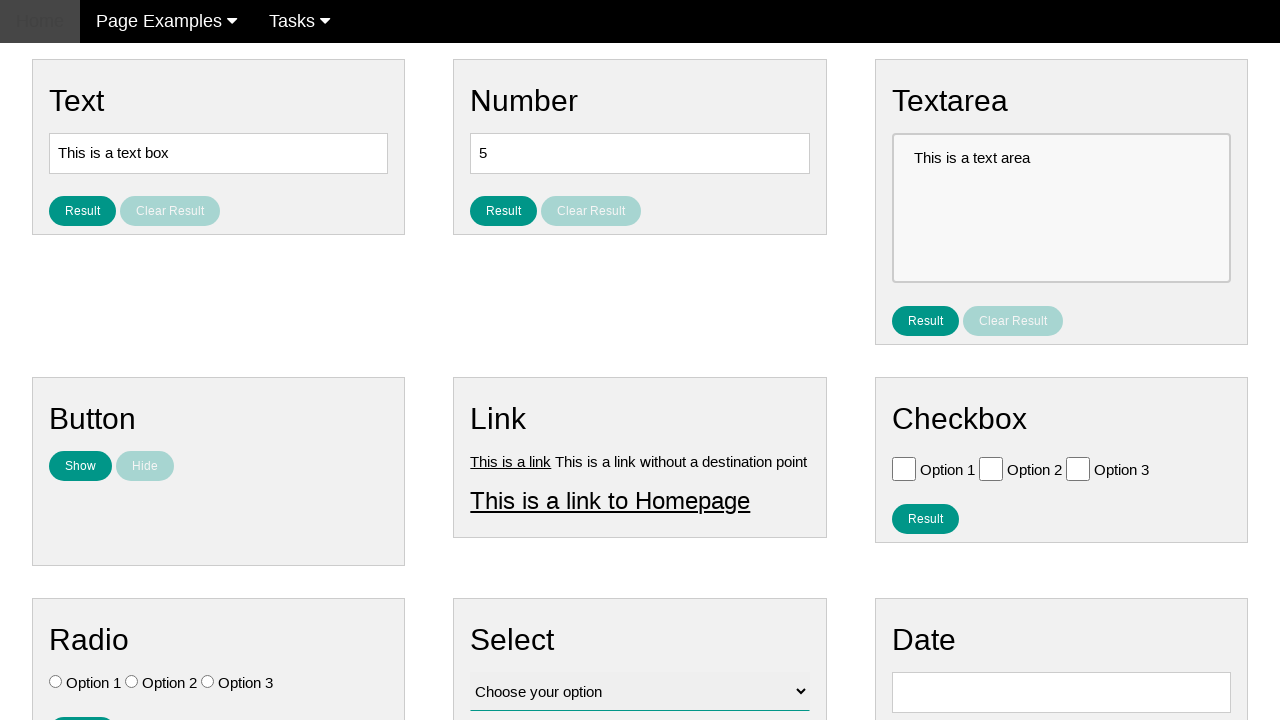

Waited for text box element to be present after page refresh
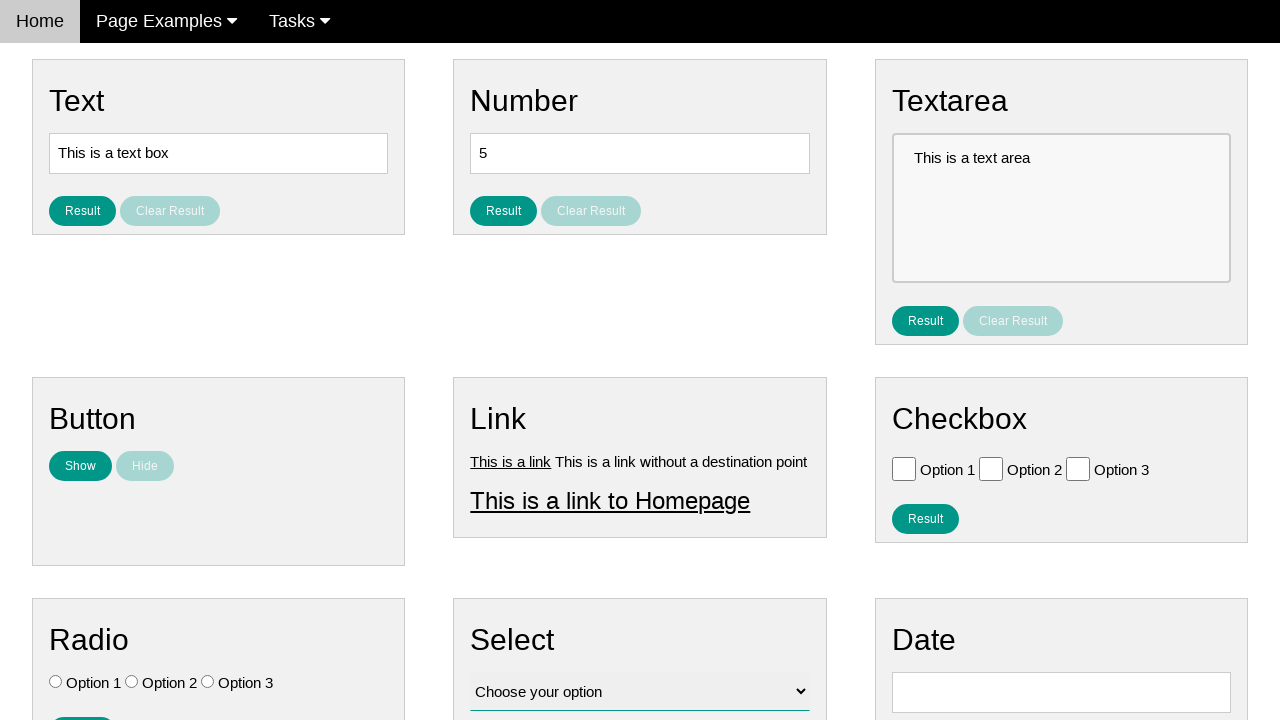

Verified text box returned to original value 'This is a text box' after refresh
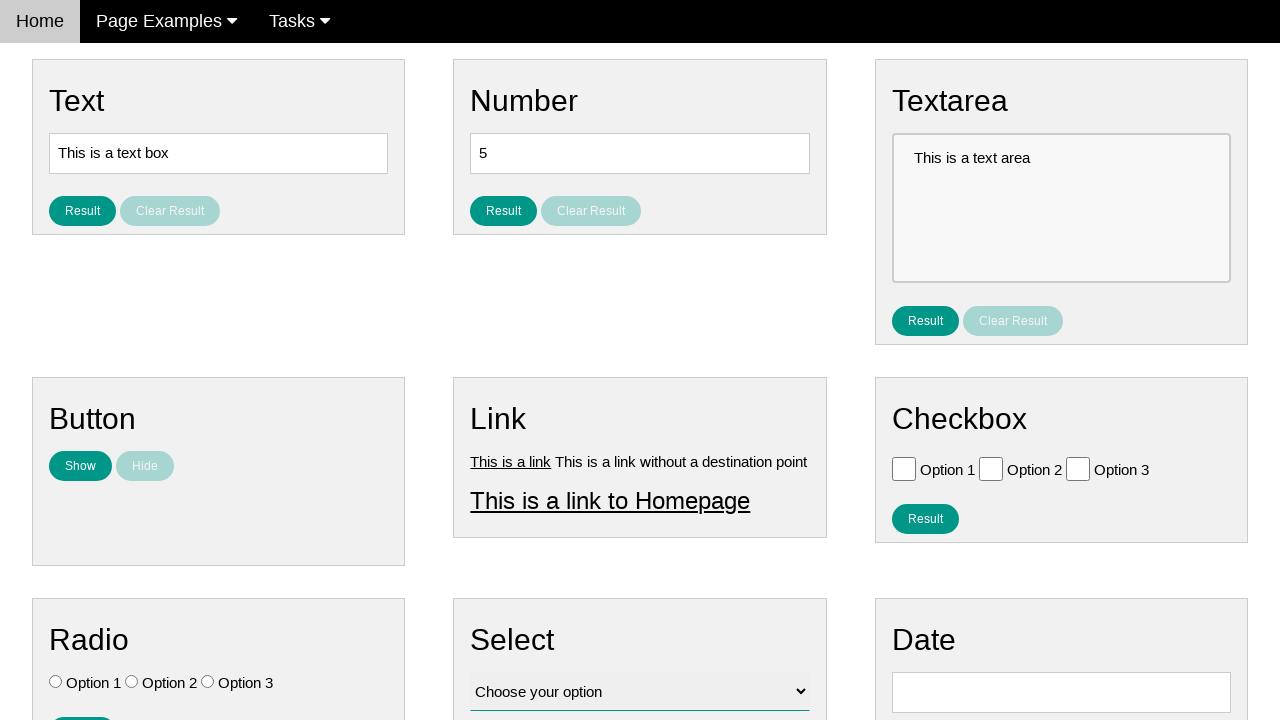

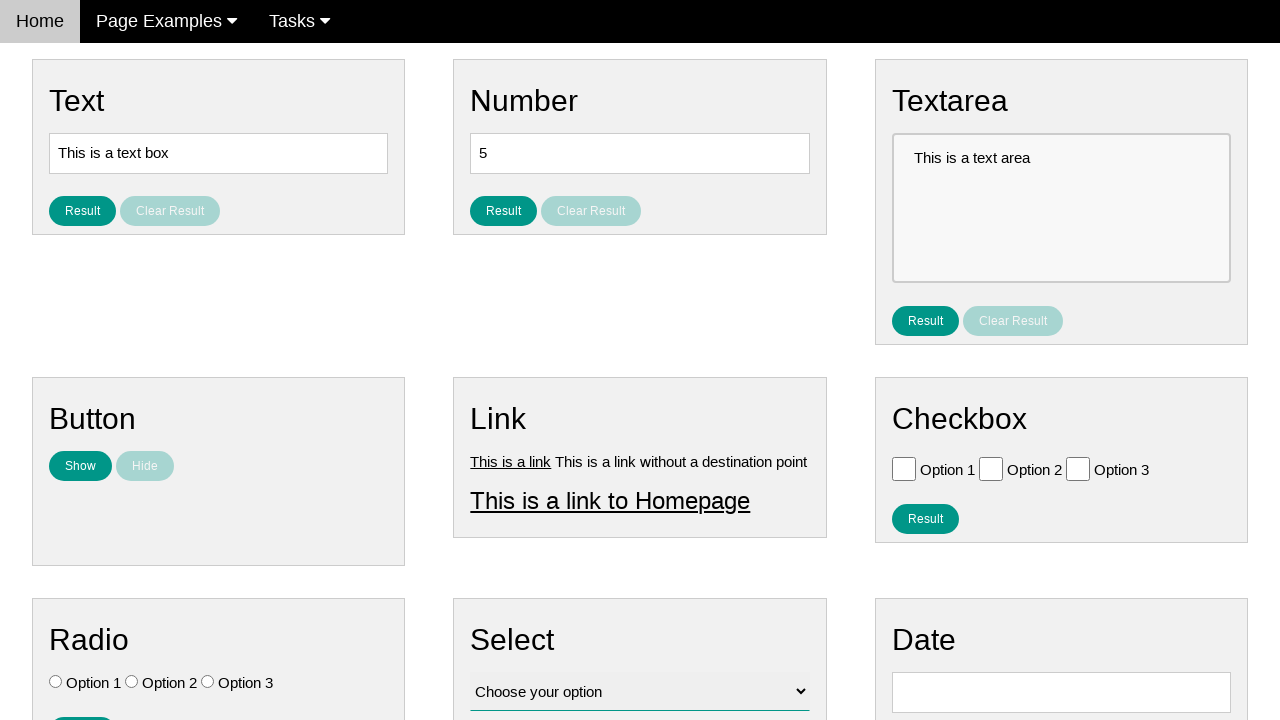